Tests that a todo item is removed when edited to have an empty text string

Starting URL: https://demo.playwright.dev/todomvc

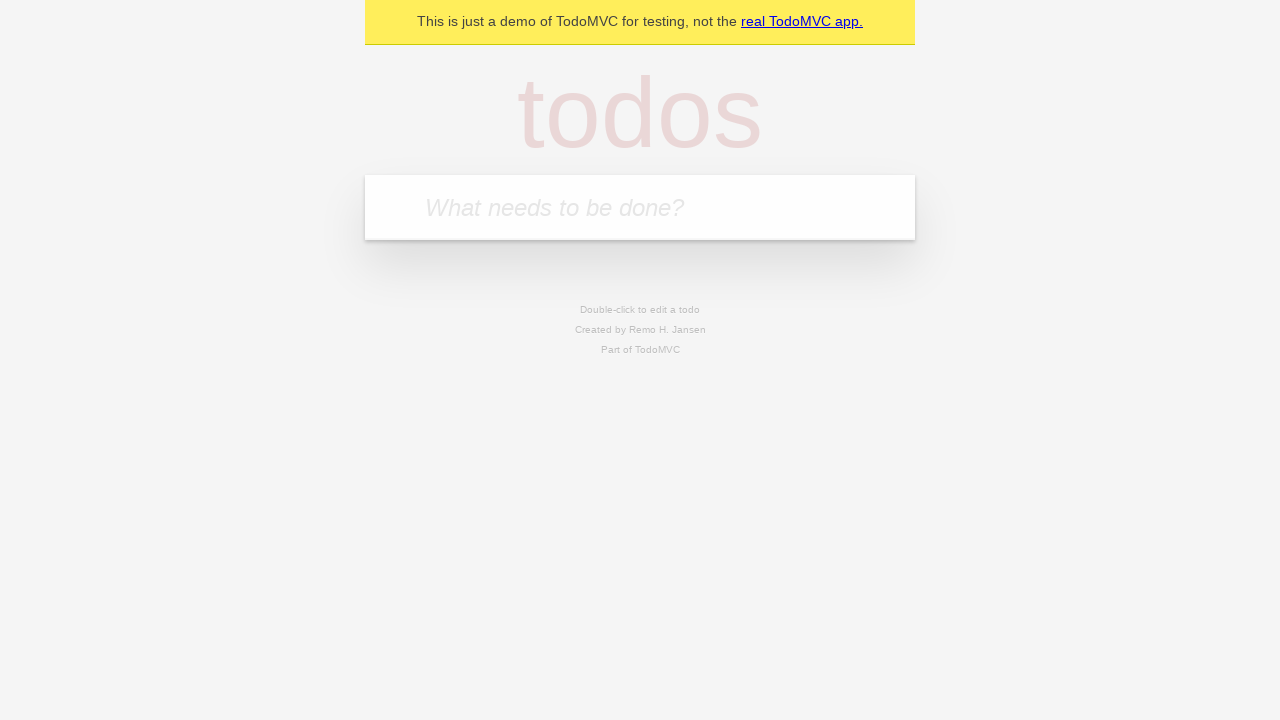

Filled new todo field with 'buy some cheese' on .new-todo
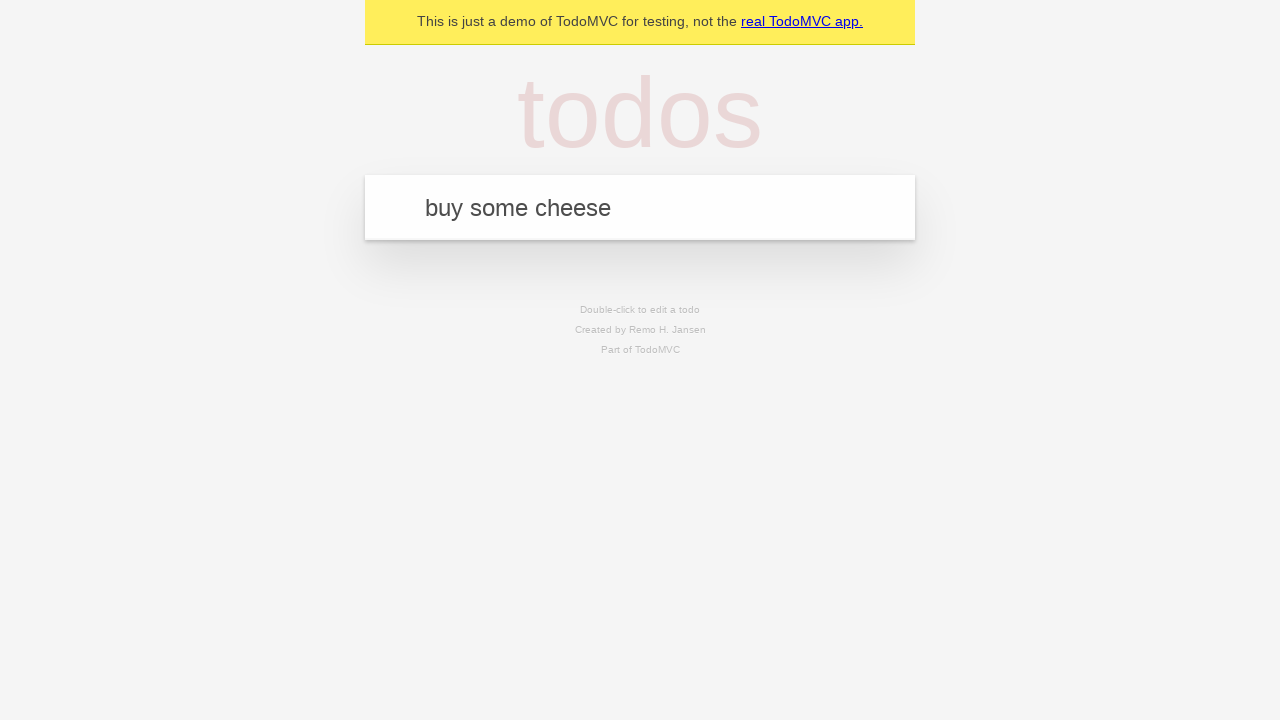

Pressed Enter to create first todo on .new-todo
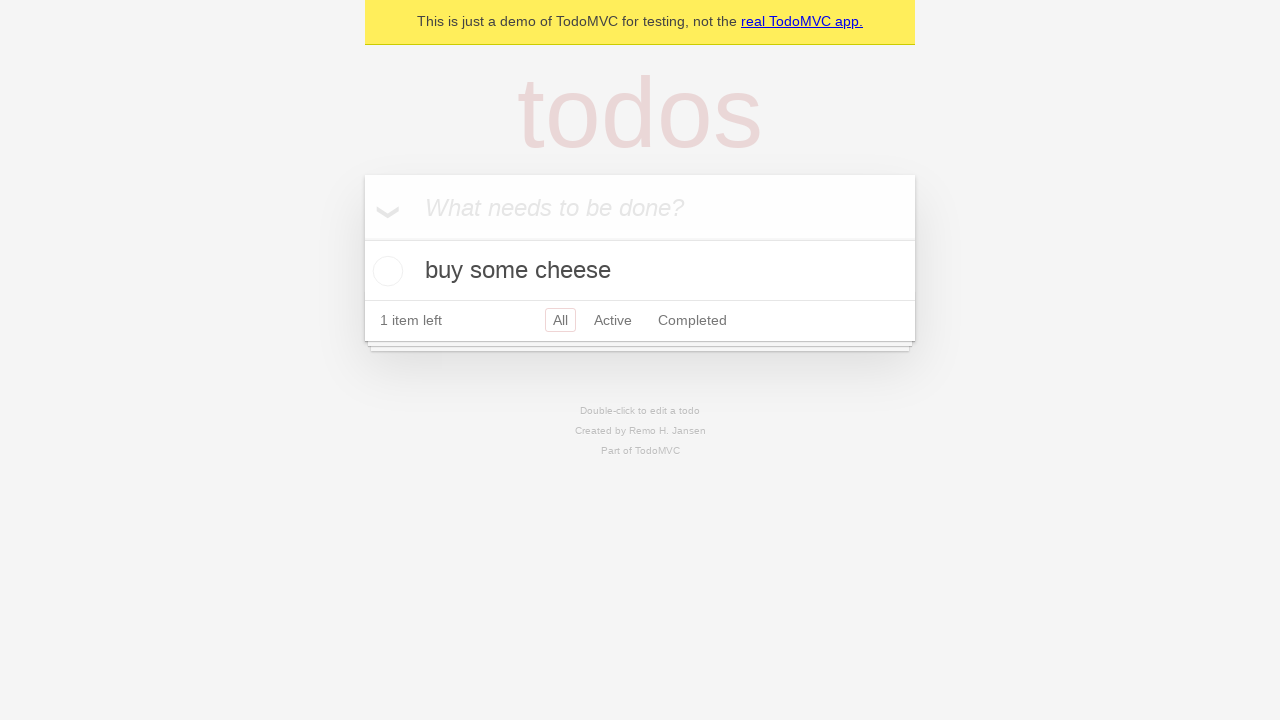

Filled new todo field with 'feed the cat' on .new-todo
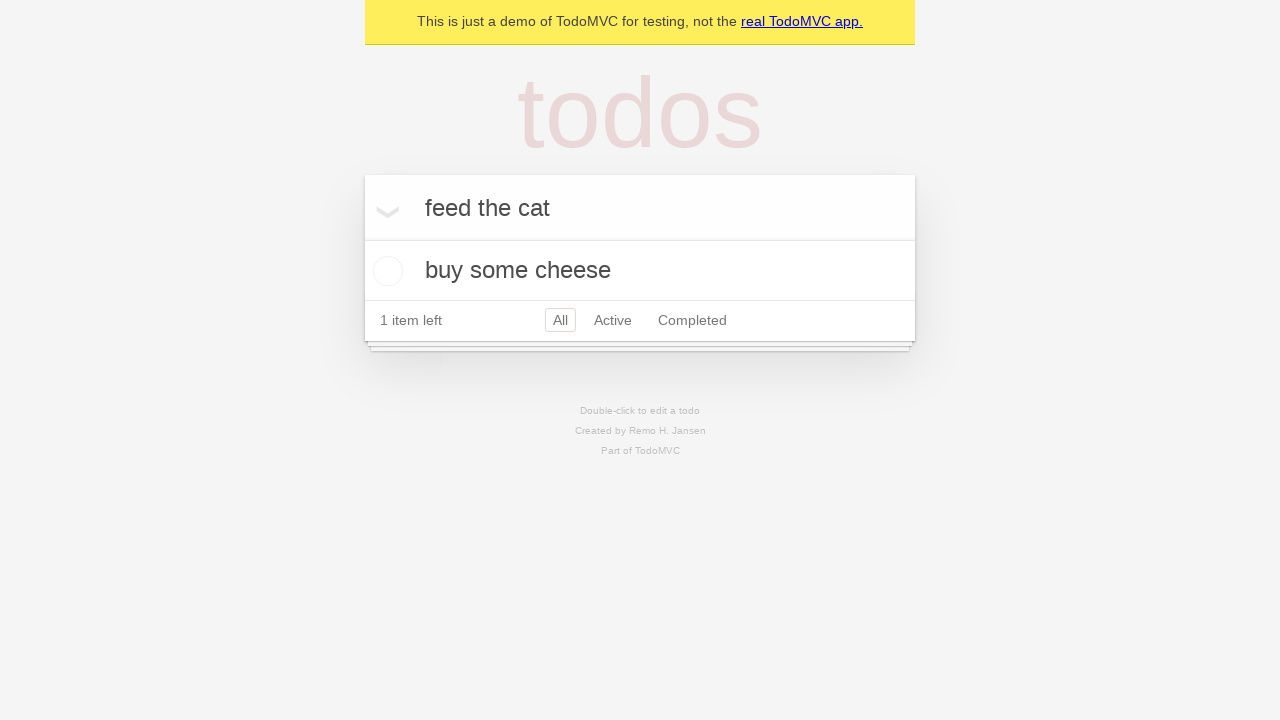

Pressed Enter to create second todo on .new-todo
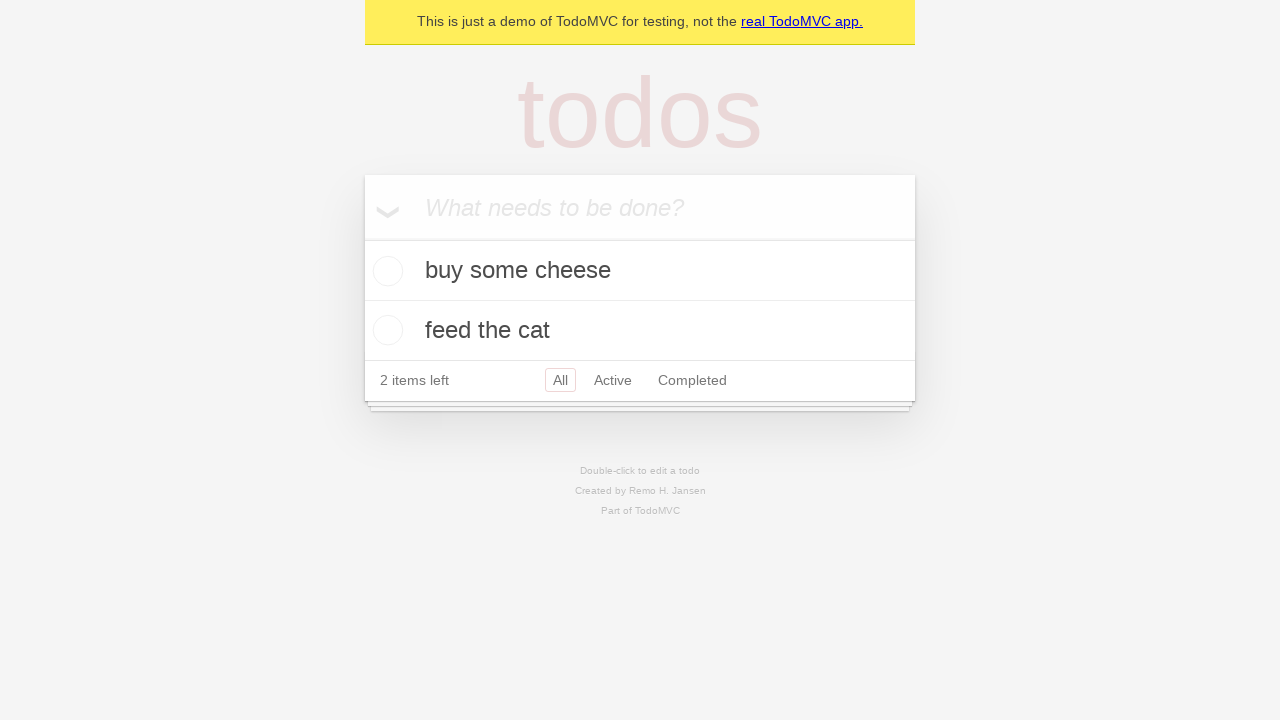

Filled new todo field with 'book a doctors appointment' on .new-todo
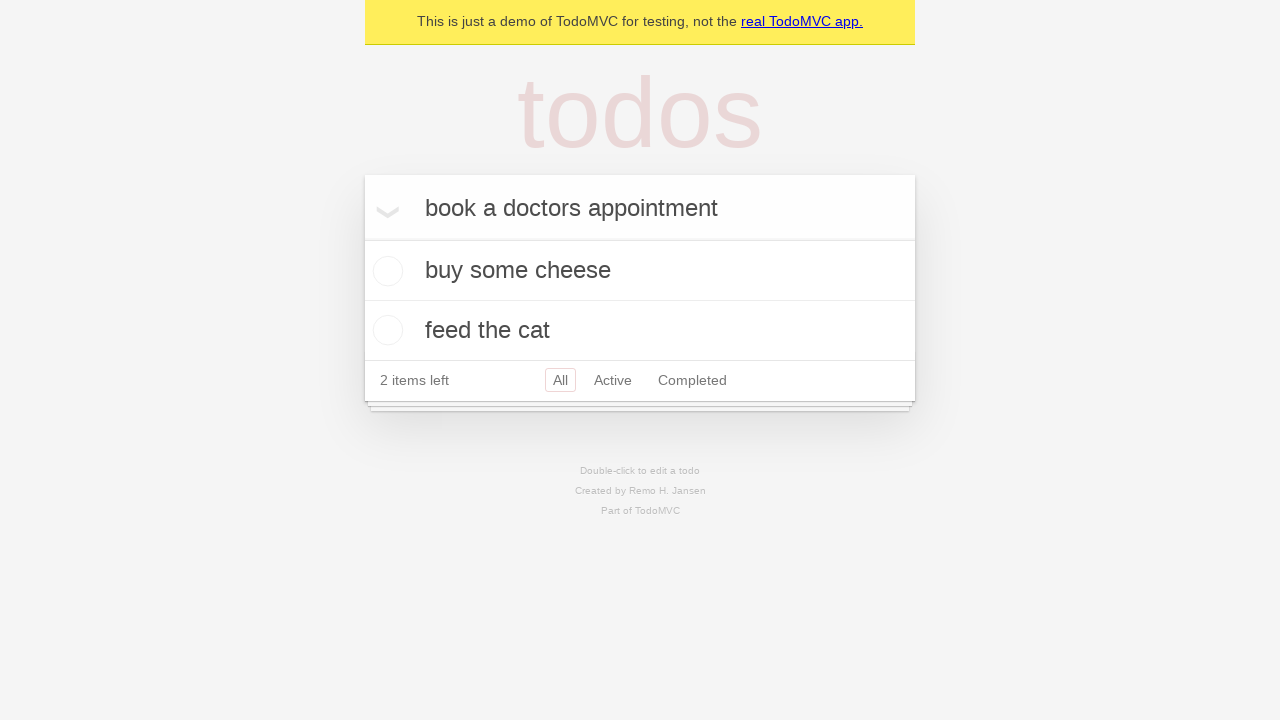

Pressed Enter to create third todo on .new-todo
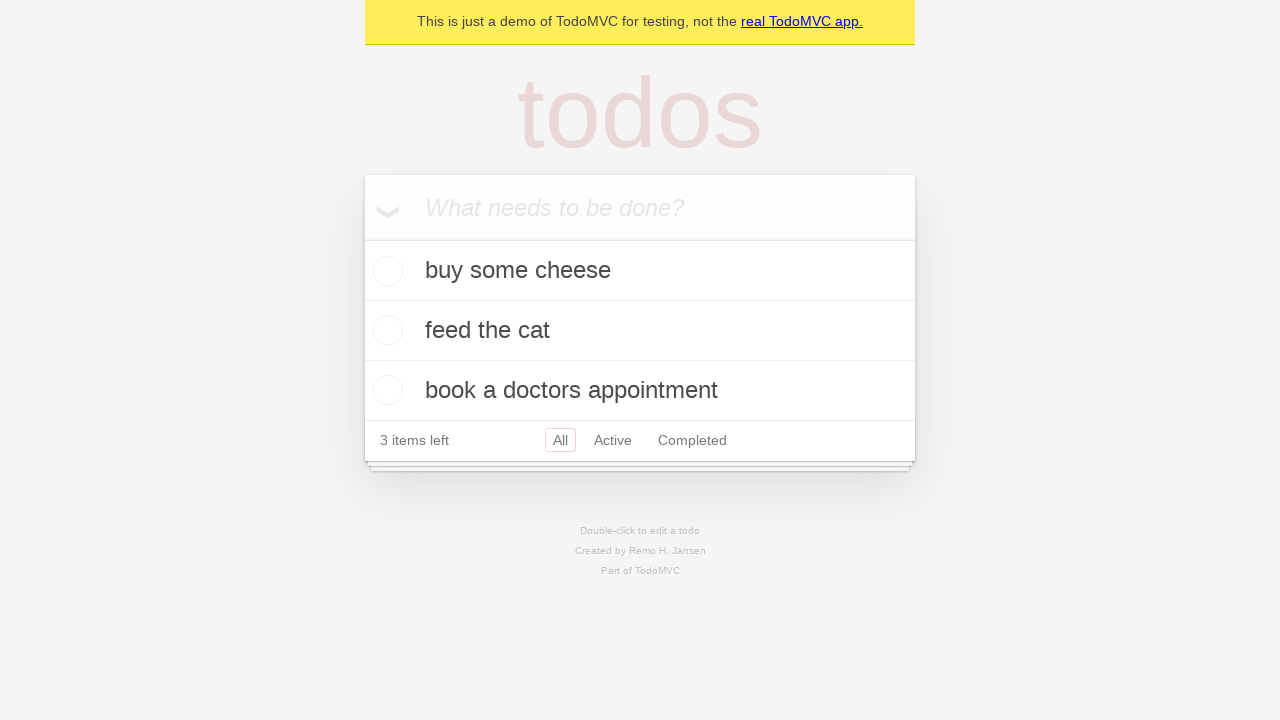

All three todos loaded and visible
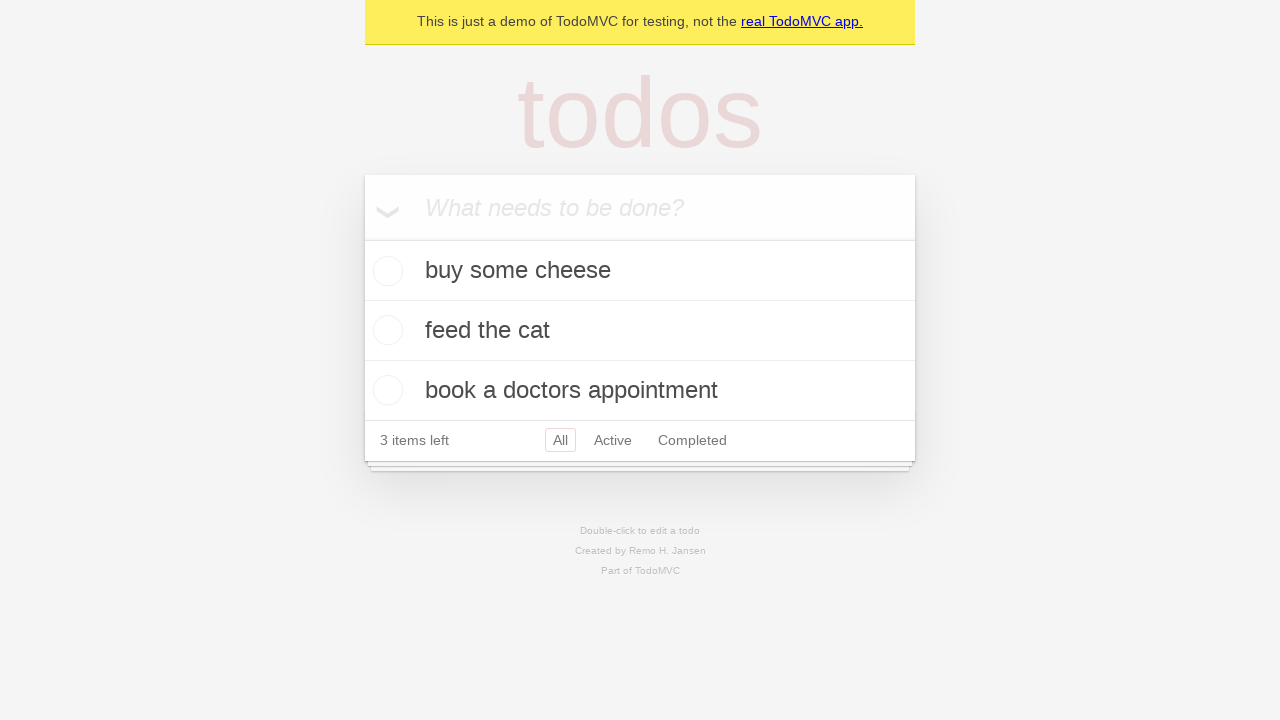

Double-clicked second todo to enter edit mode at (640, 331) on .todo-list li >> nth=1
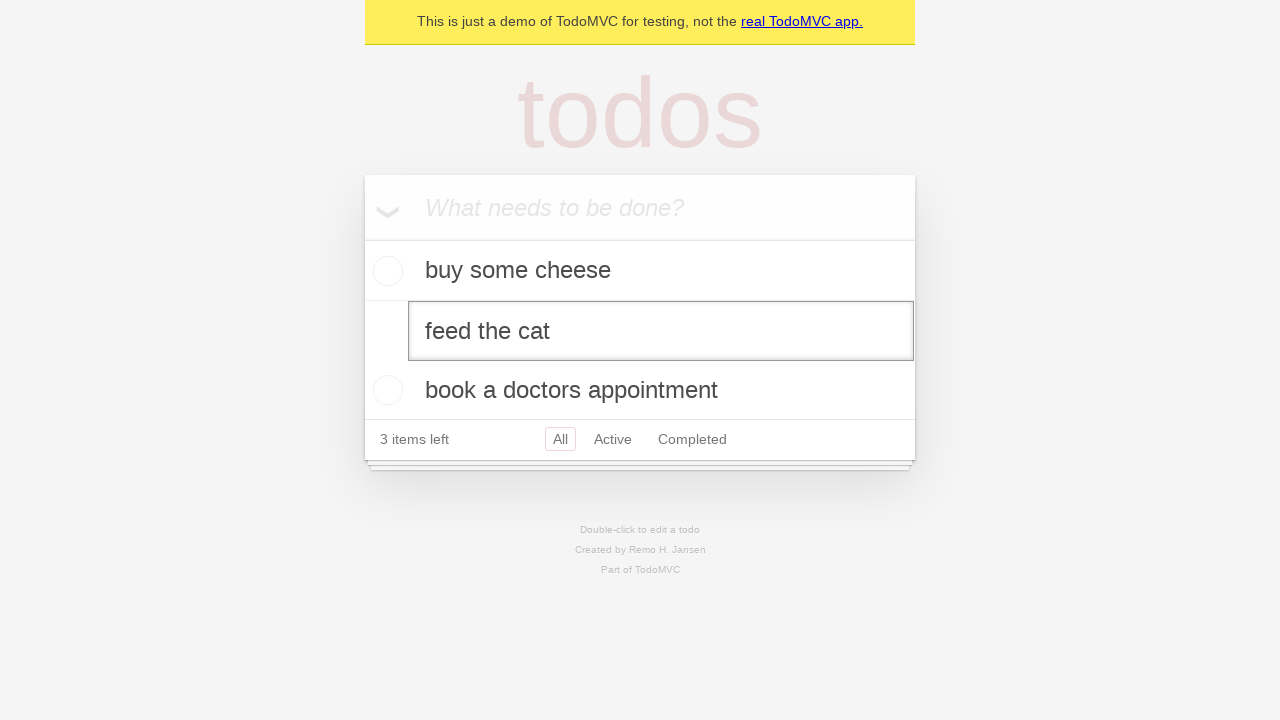

Cleared text from second todo's edit field on .todo-list li >> nth=1 >> .edit
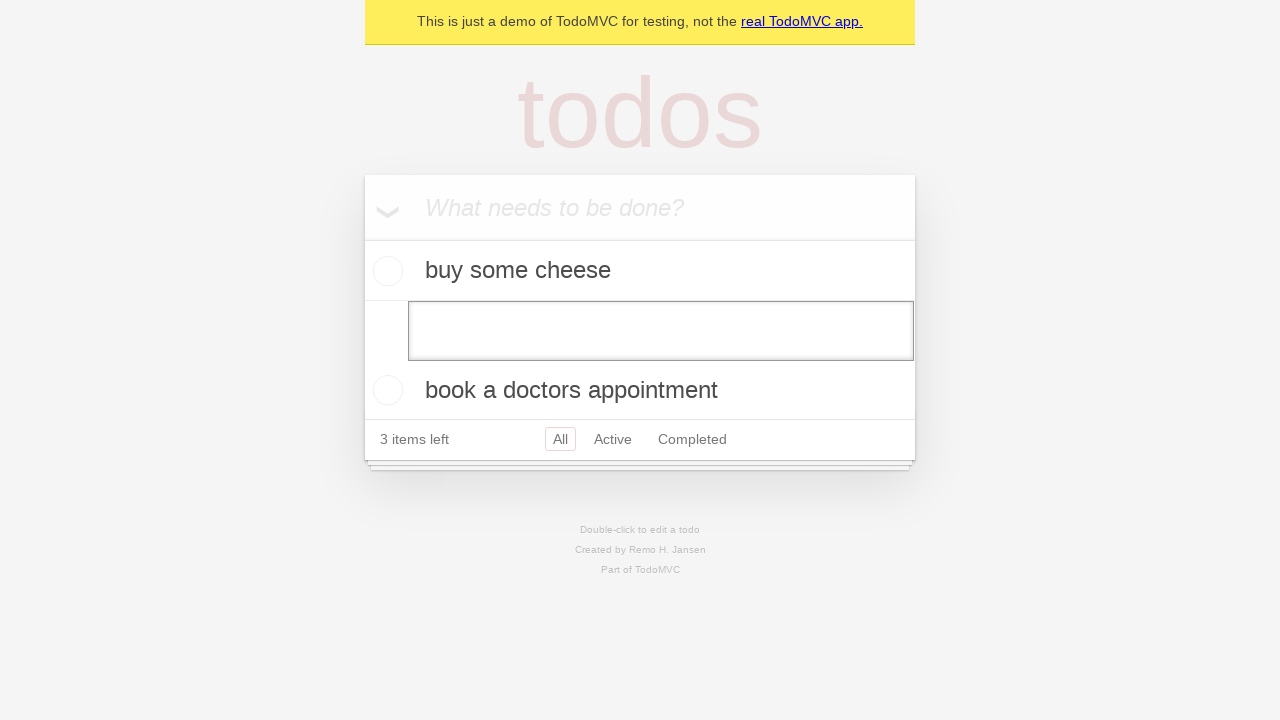

Pressed Enter to confirm edit with empty text, removing the todo item on .todo-list li >> nth=1 >> .edit
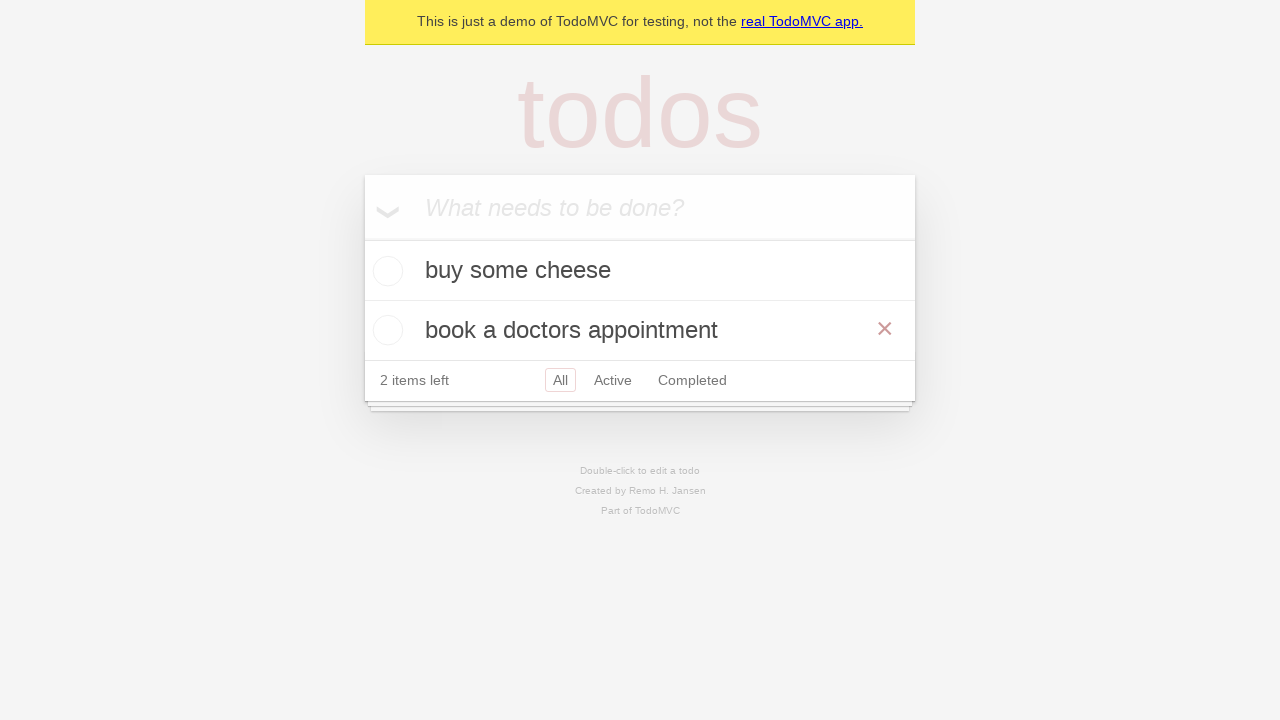

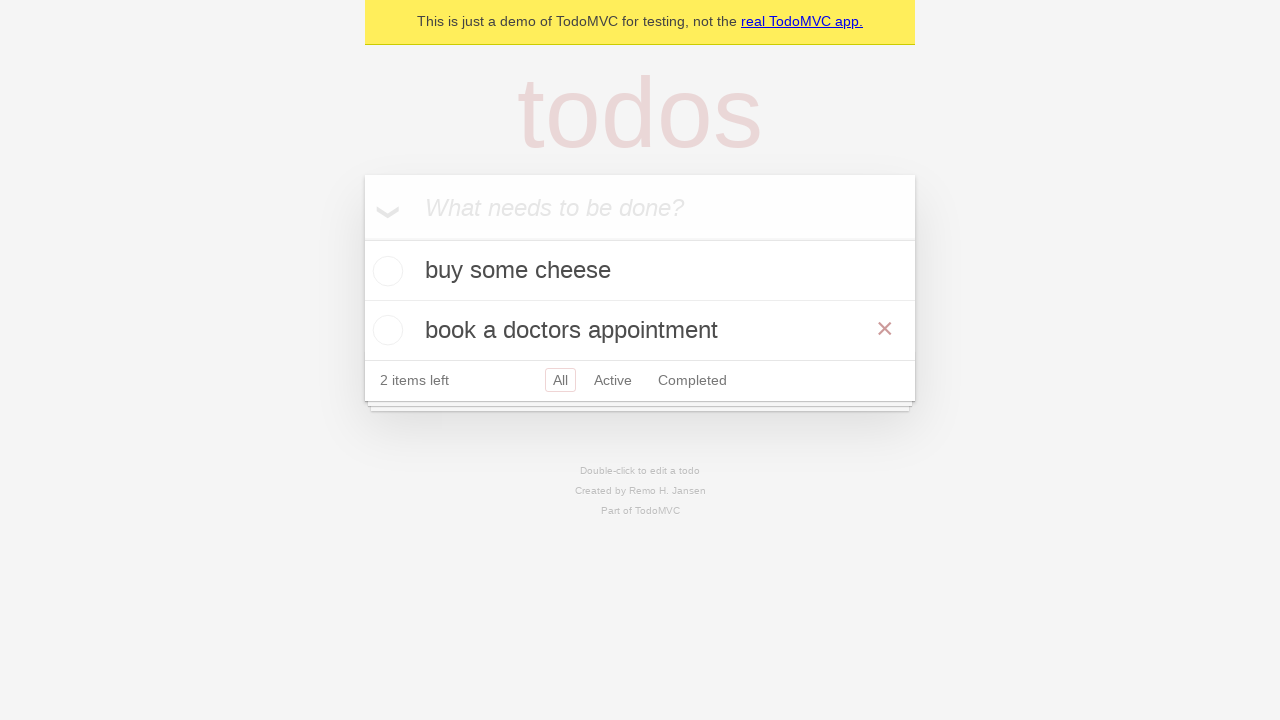